Tests drag and drop functionality by dragging an element from its initial position and dropping it onto a droppable target area on the jQuery UI demo page.

Starting URL: https://jqueryui.com/resources/demos/droppable/default.html

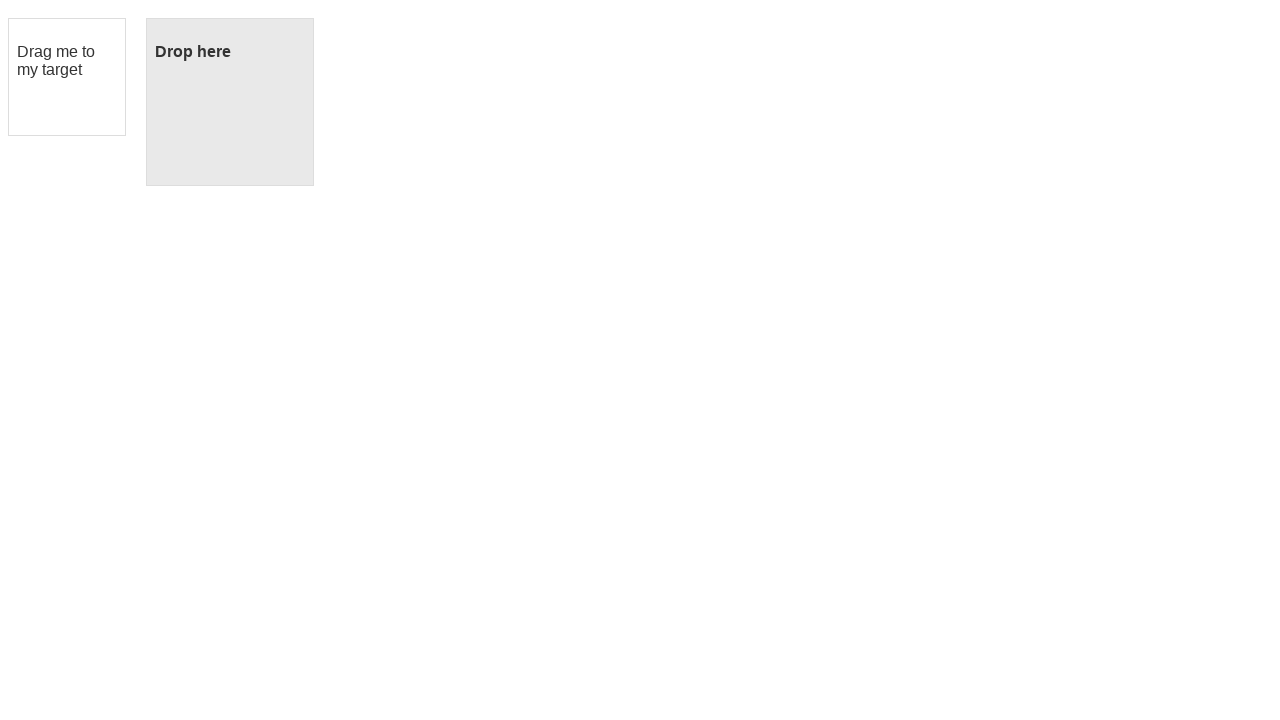

Waited for draggable element to load
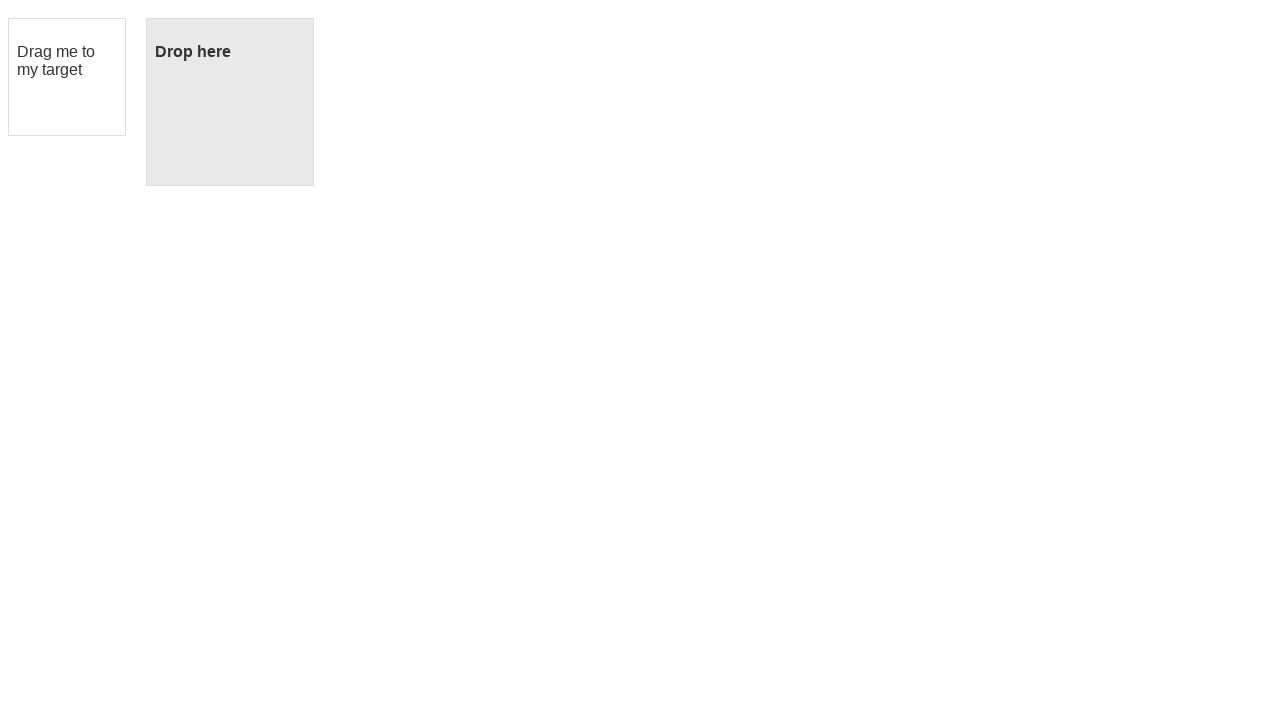

Waited for droppable element to load
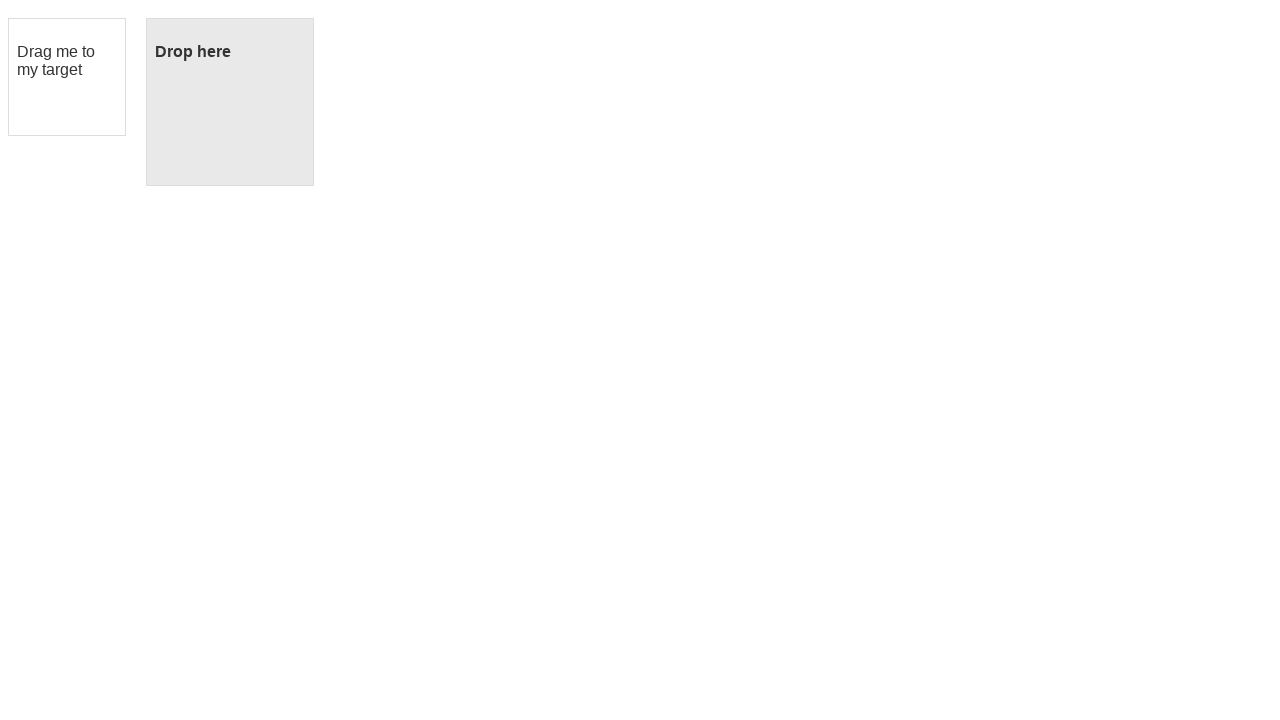

Located draggable element
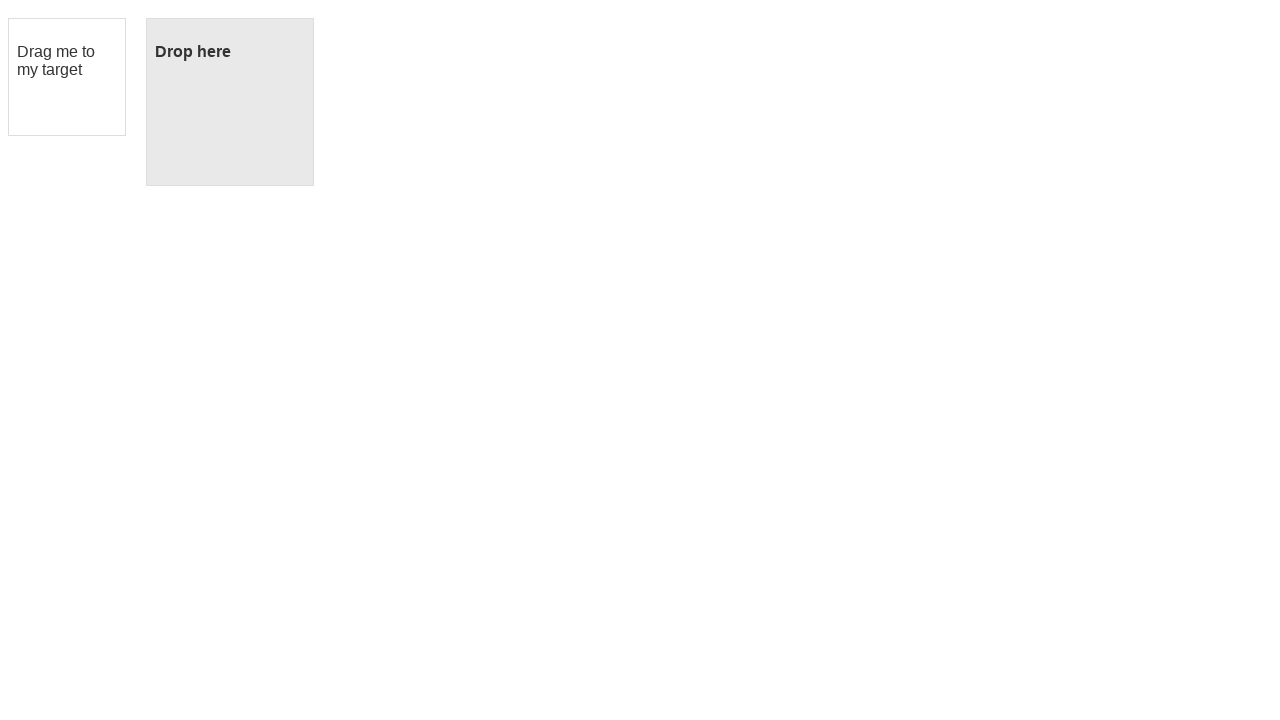

Located droppable element
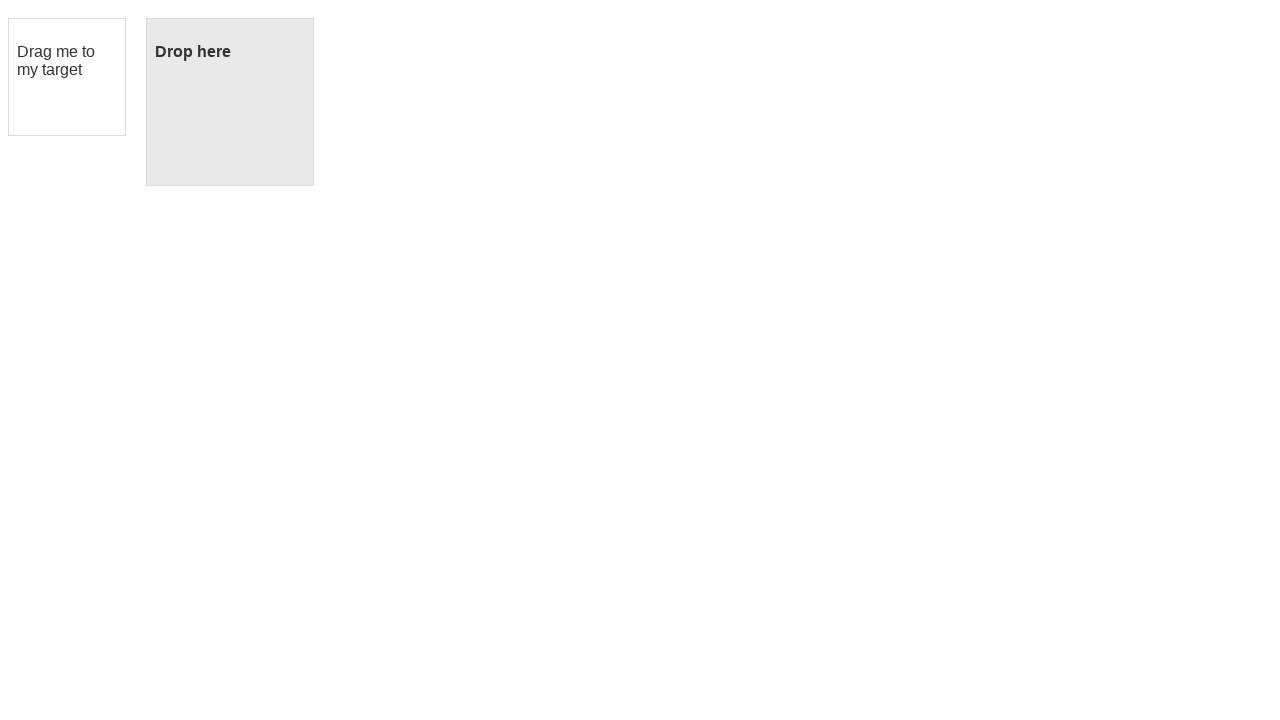

Retrieved bounding box for draggable element
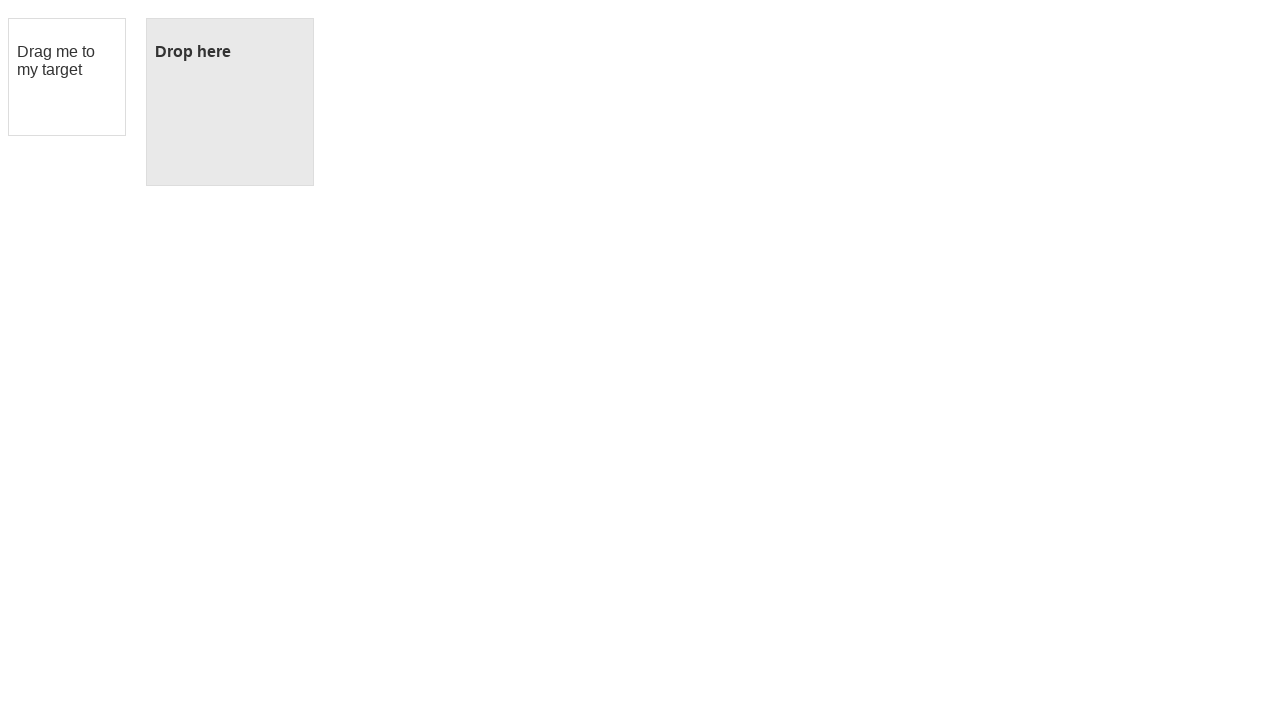

Retrieved bounding box for droppable element
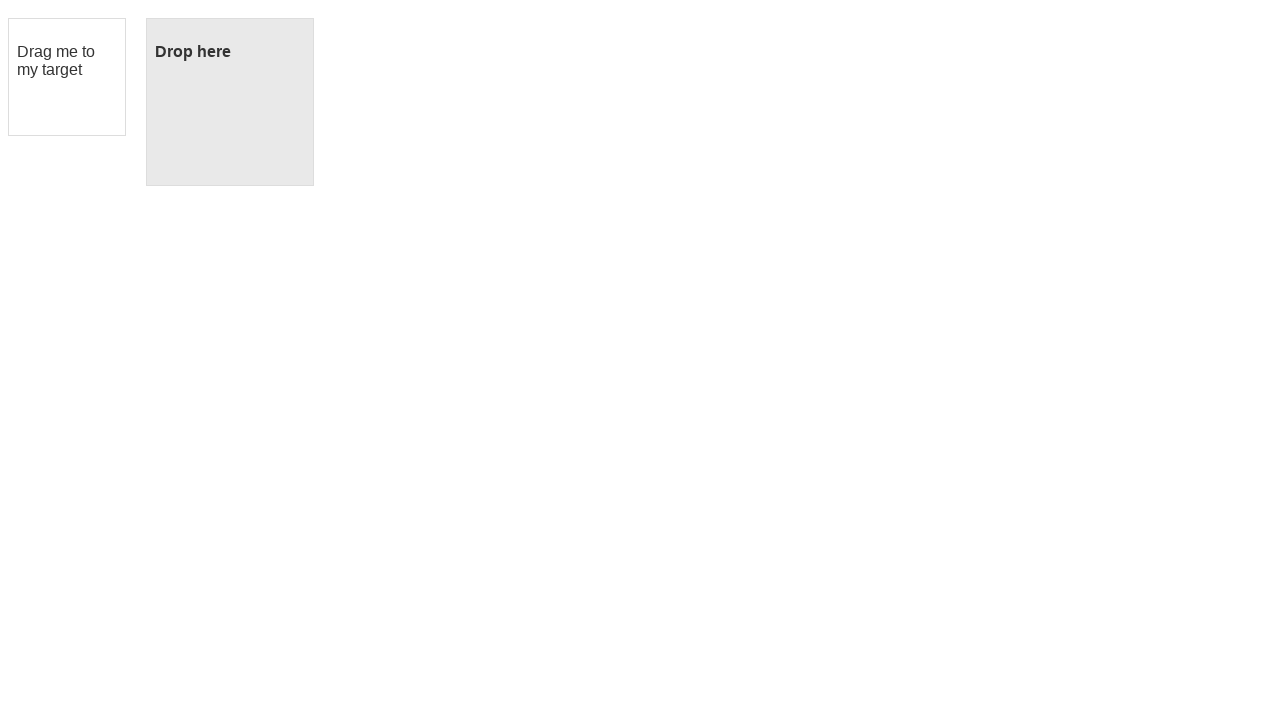

Calculated center positions for both elements
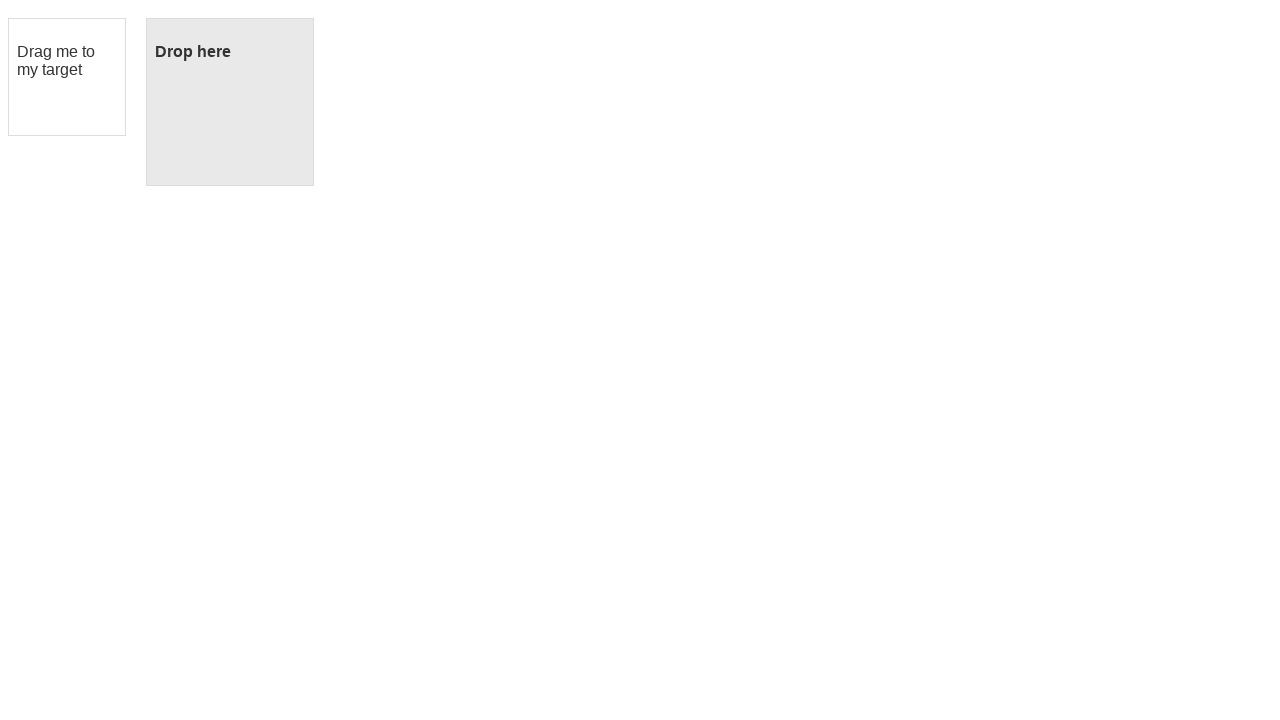

Moved mouse to center of draggable element at (67, 77)
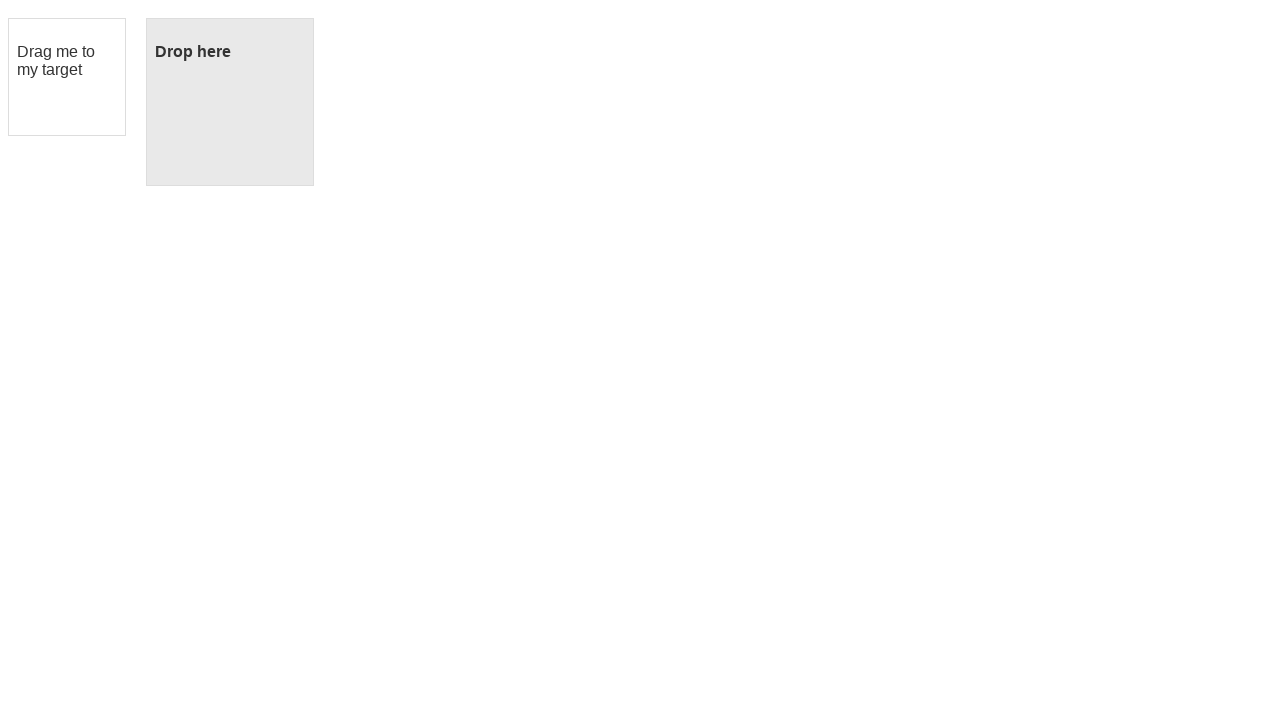

Pressed mouse button down on draggable element at (67, 77)
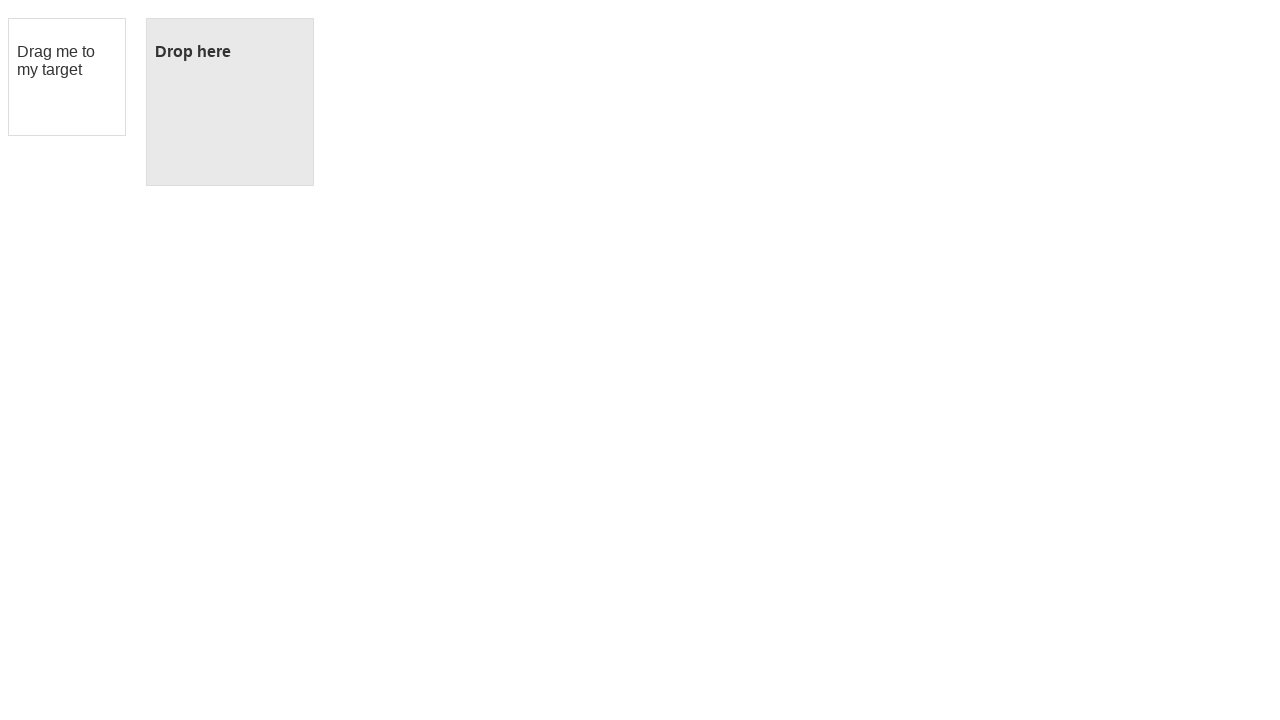

Dragged element to center of droppable target at (230, 102)
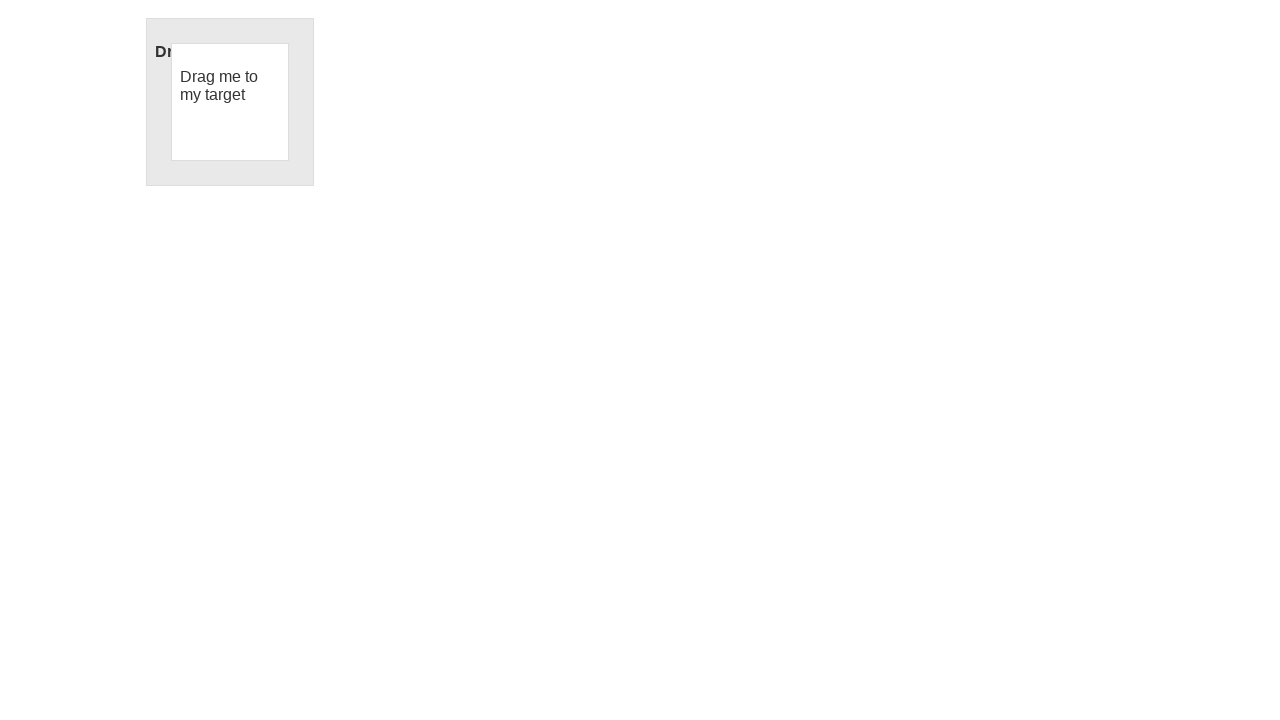

Released mouse button to drop element onto target at (230, 102)
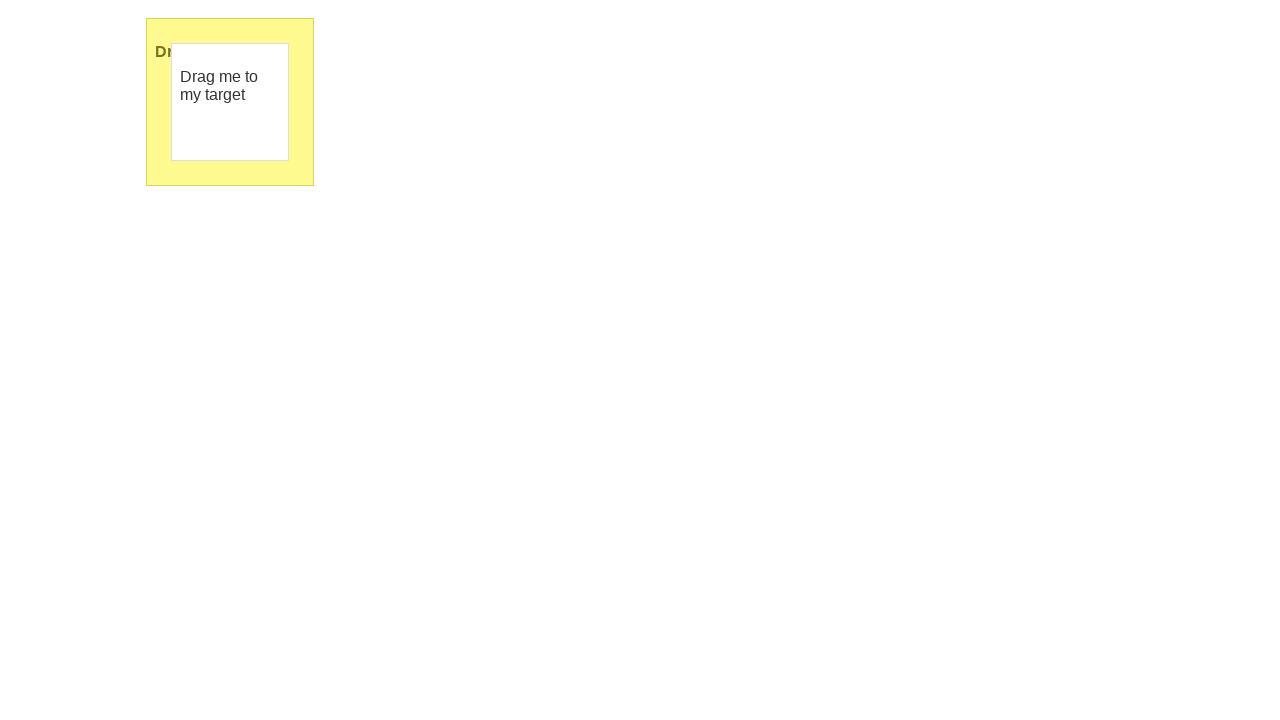

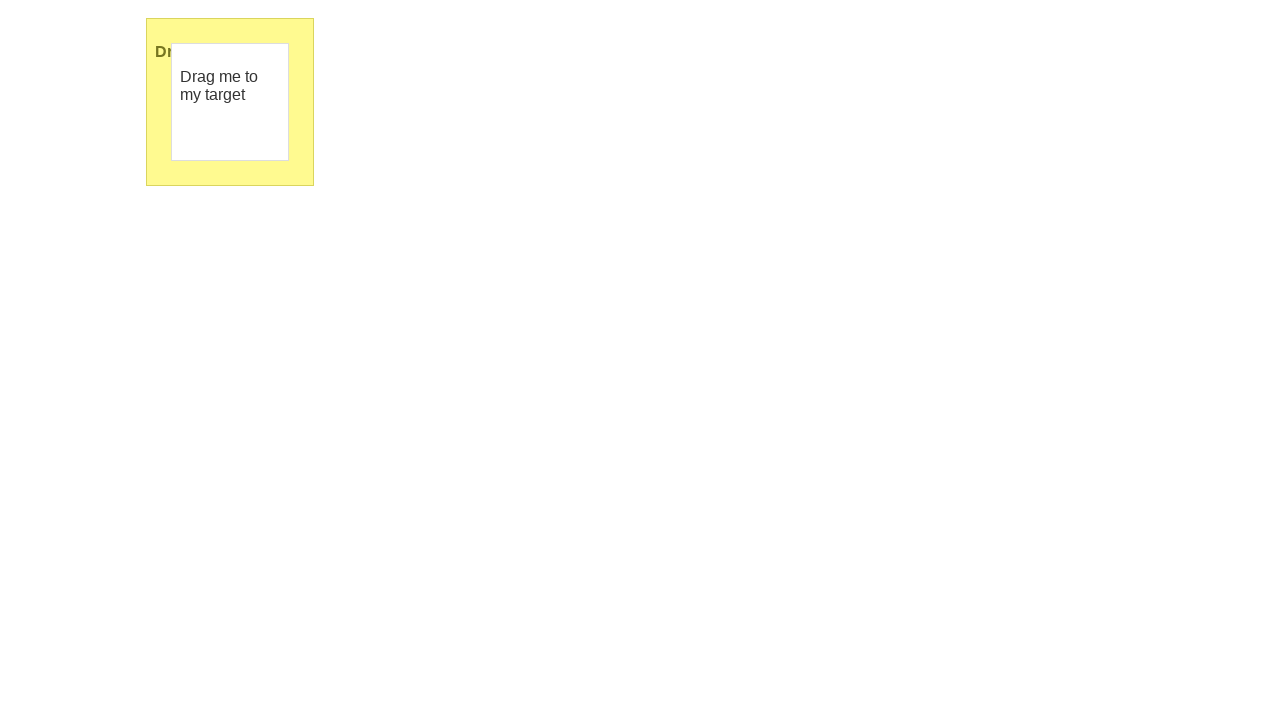